Tests navigation on dehieu.vn by handling a random popup if it appears, then clicking on the login link and verifying the login form fields are displayed

Starting URL: https://dehieu.vn/

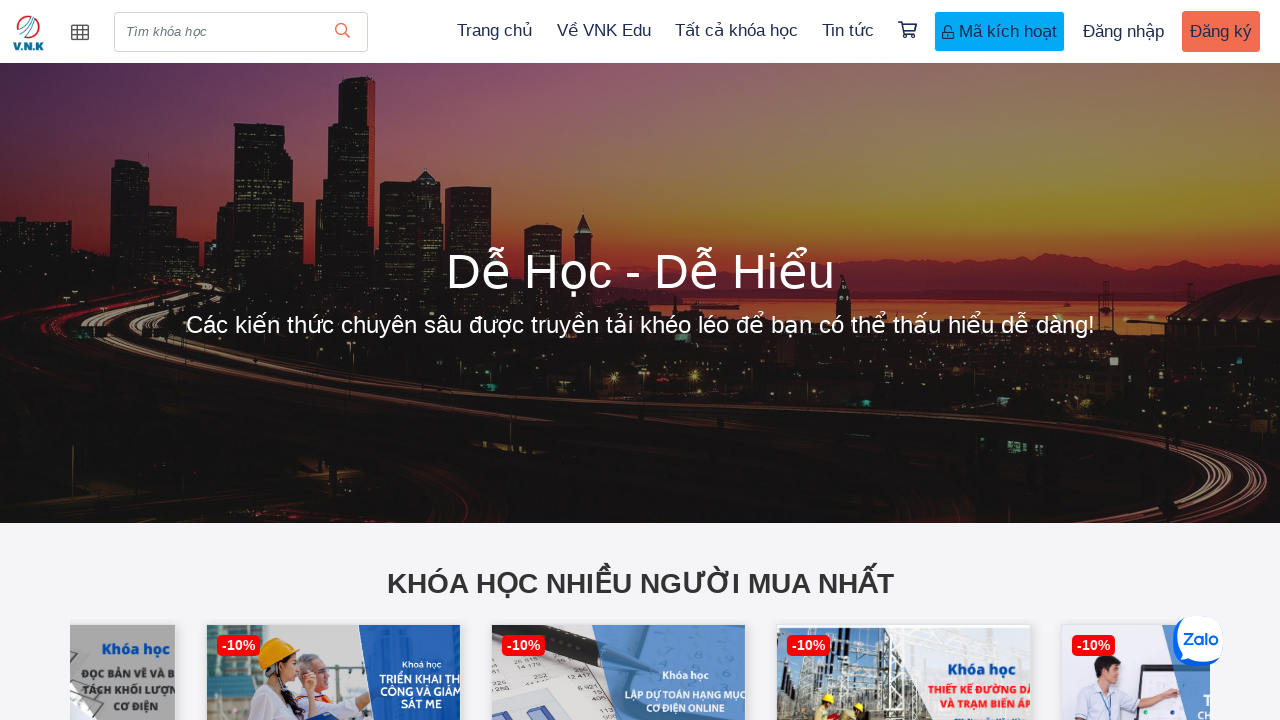

No popup modal detected on page
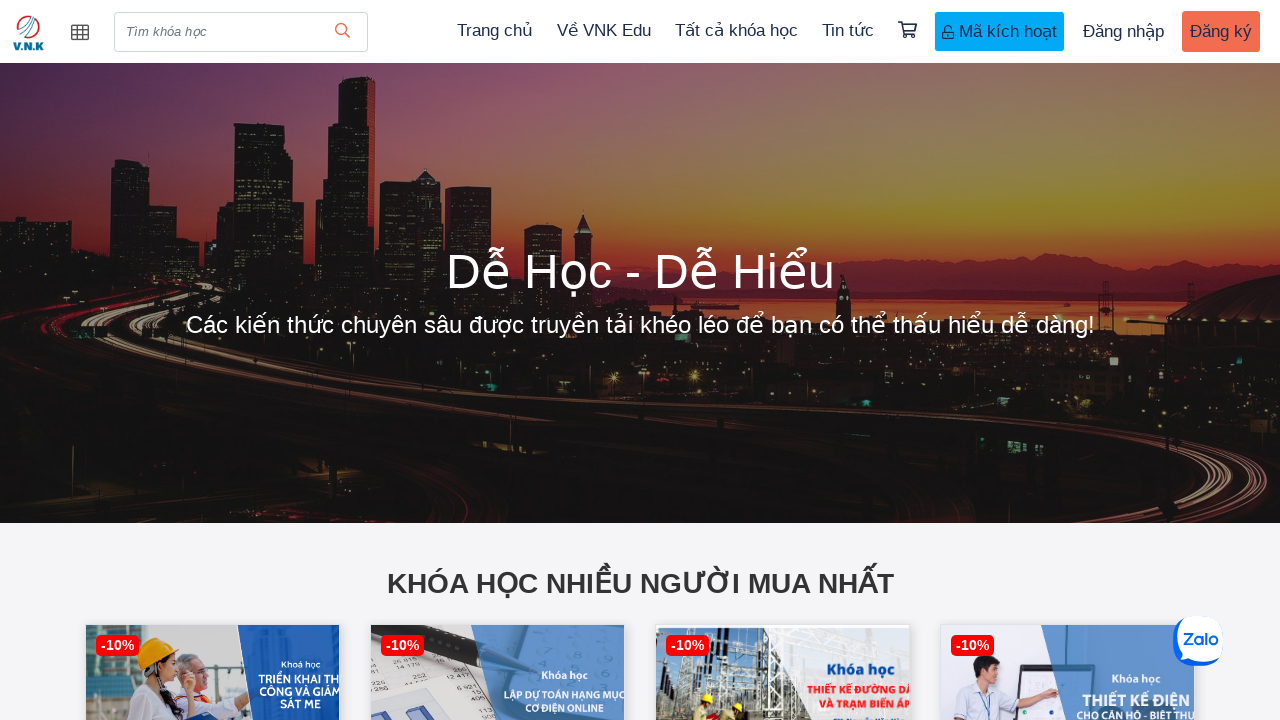

Clicked on login link in site menu at (1124, 32) on a.signin-site-menu
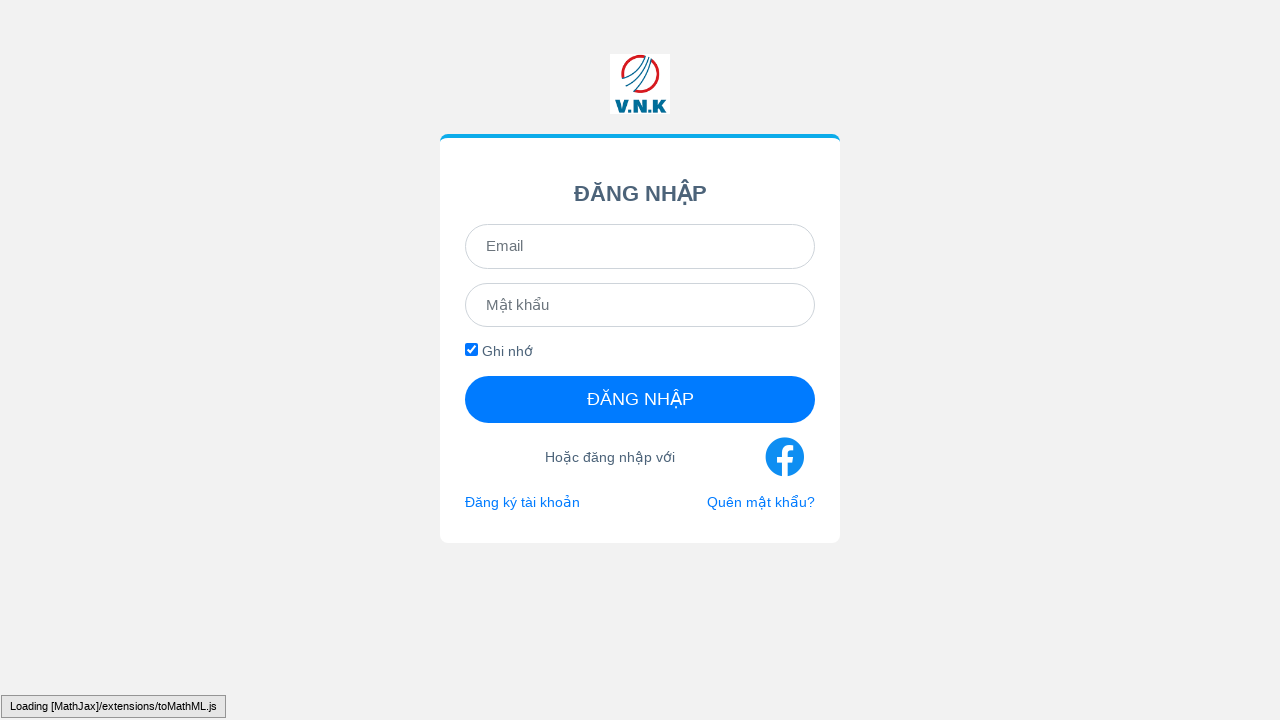

Verified email input field is visible on login form
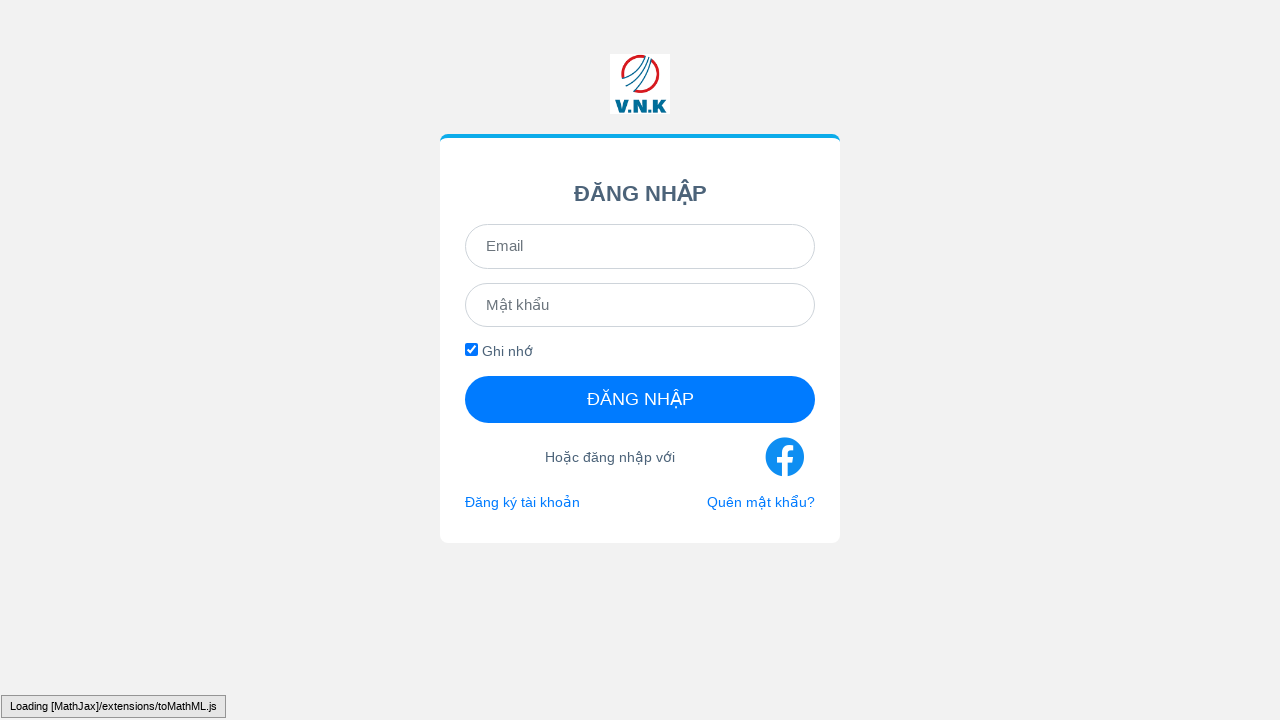

Verified password input field is visible on login form
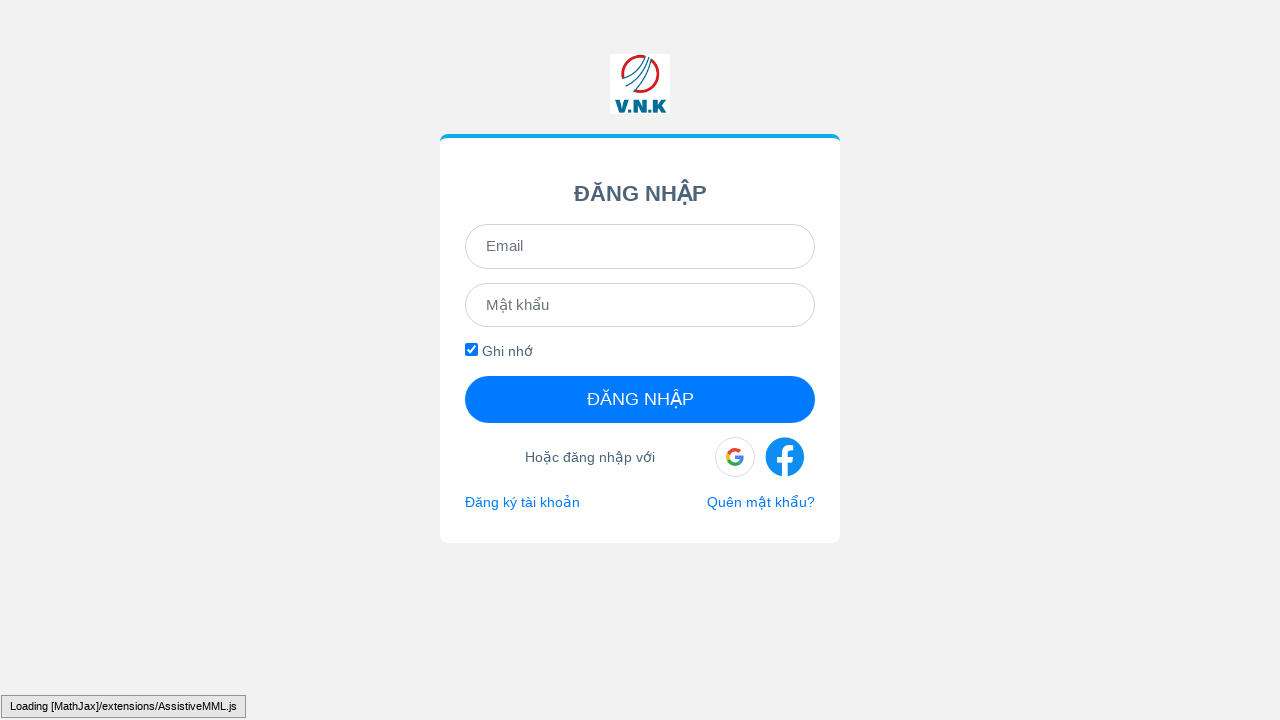

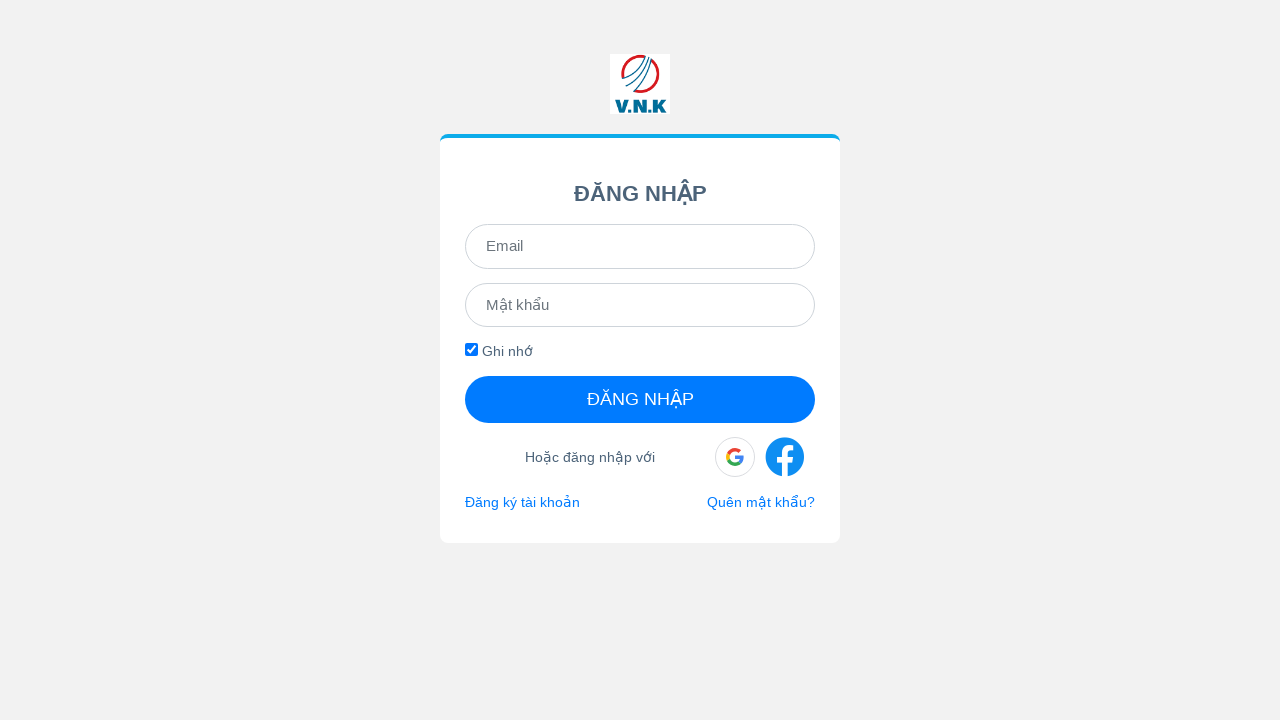